Tests interaction with Shadow DOM elements by navigating through nested shadow roots and filling a text input field

Starting URL: https://selectorshub.com/iframe-in-shadow-dom/

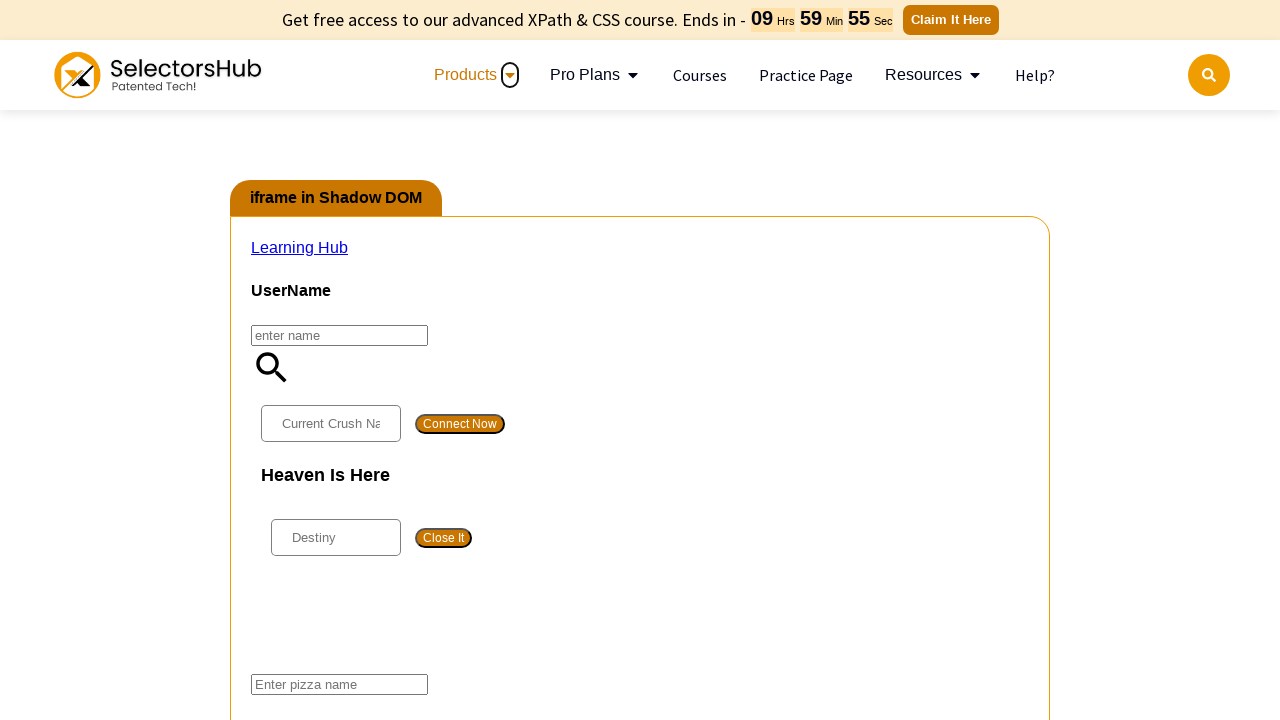

Waited 3 seconds for page to load
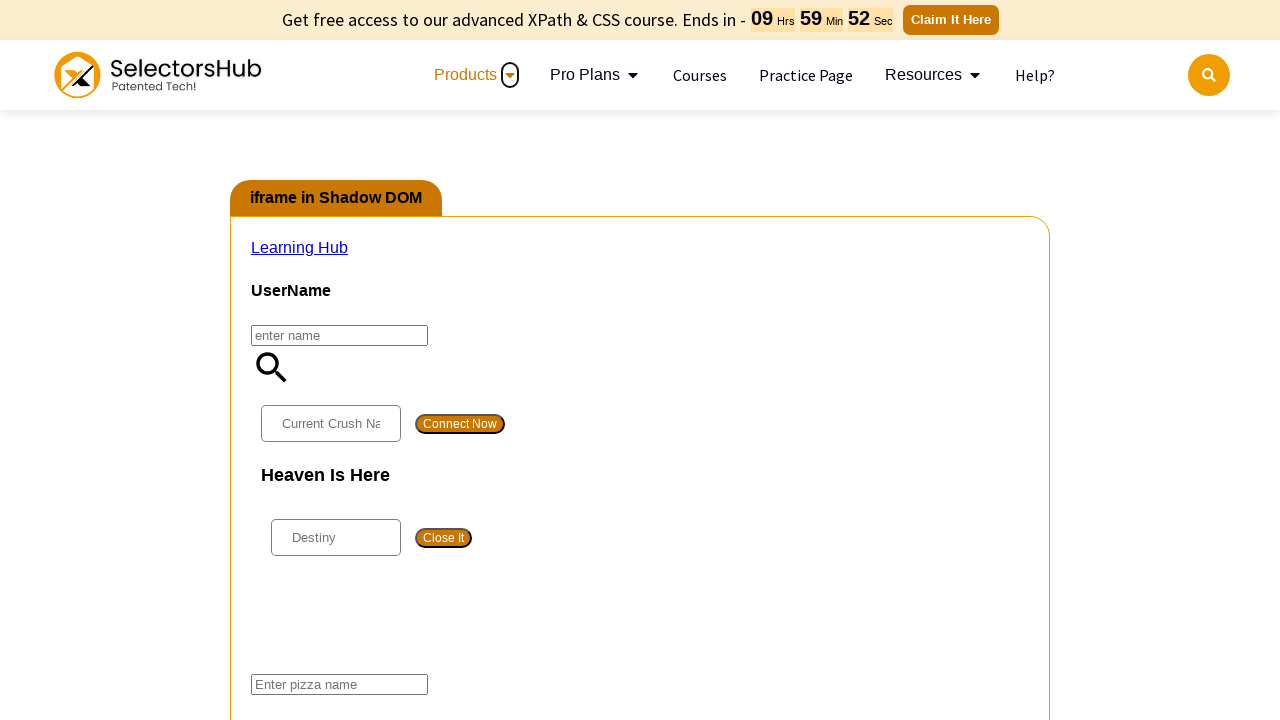

Located pizza input field through nested shadow DOM roots
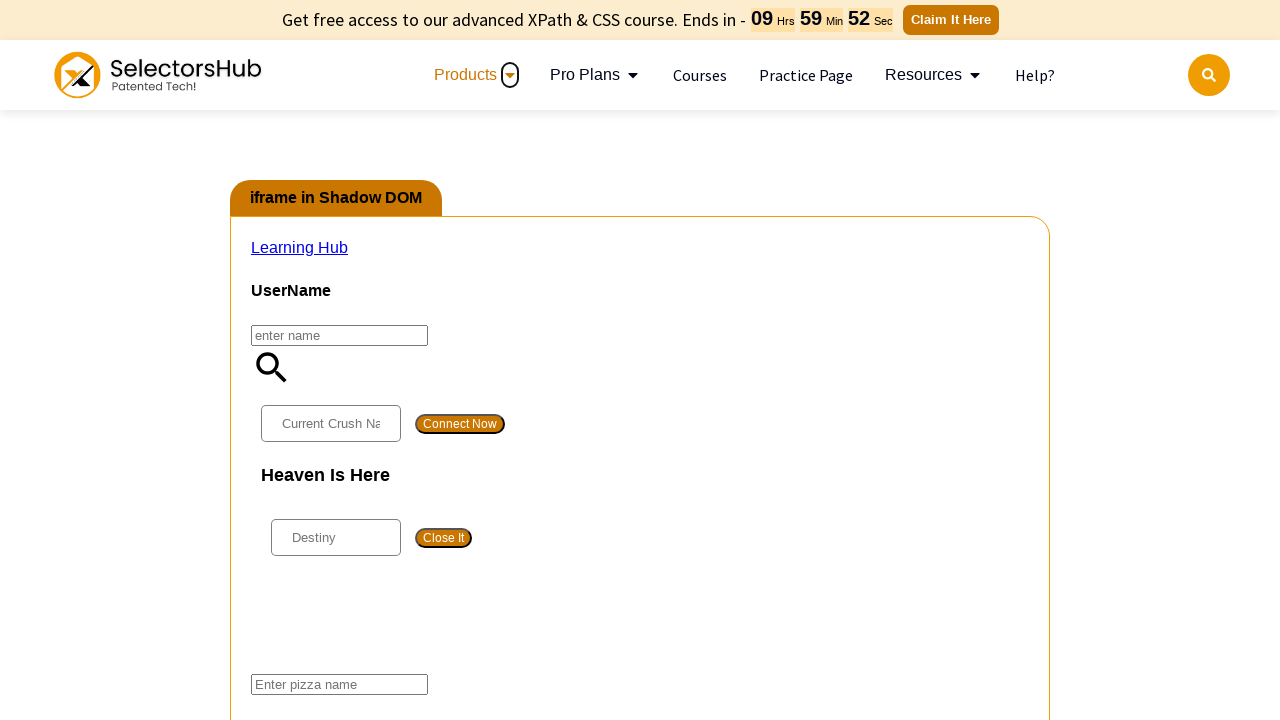

Filled pizza input field with 'veg pizza'
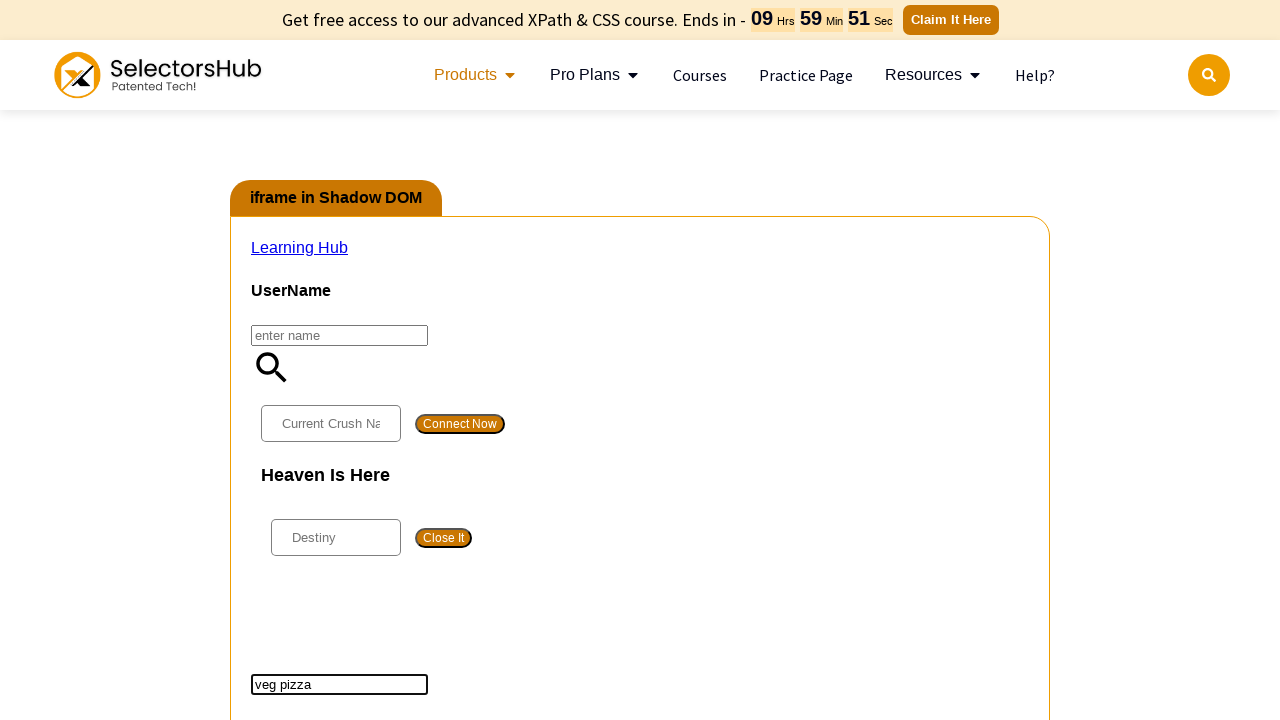

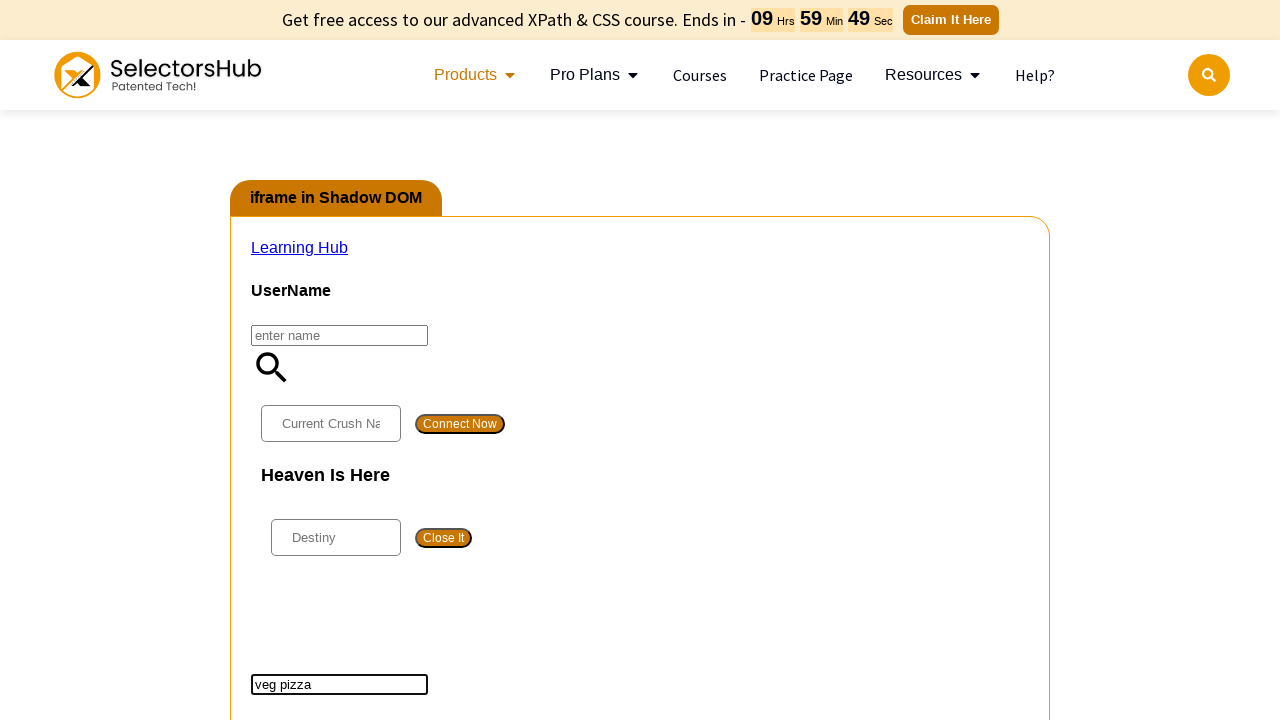